Tests dropdown selection functionality on DemoQA by selecting options from both single-select and multi-select dropdowns

Starting URL: https://demoqa.com/select-menu

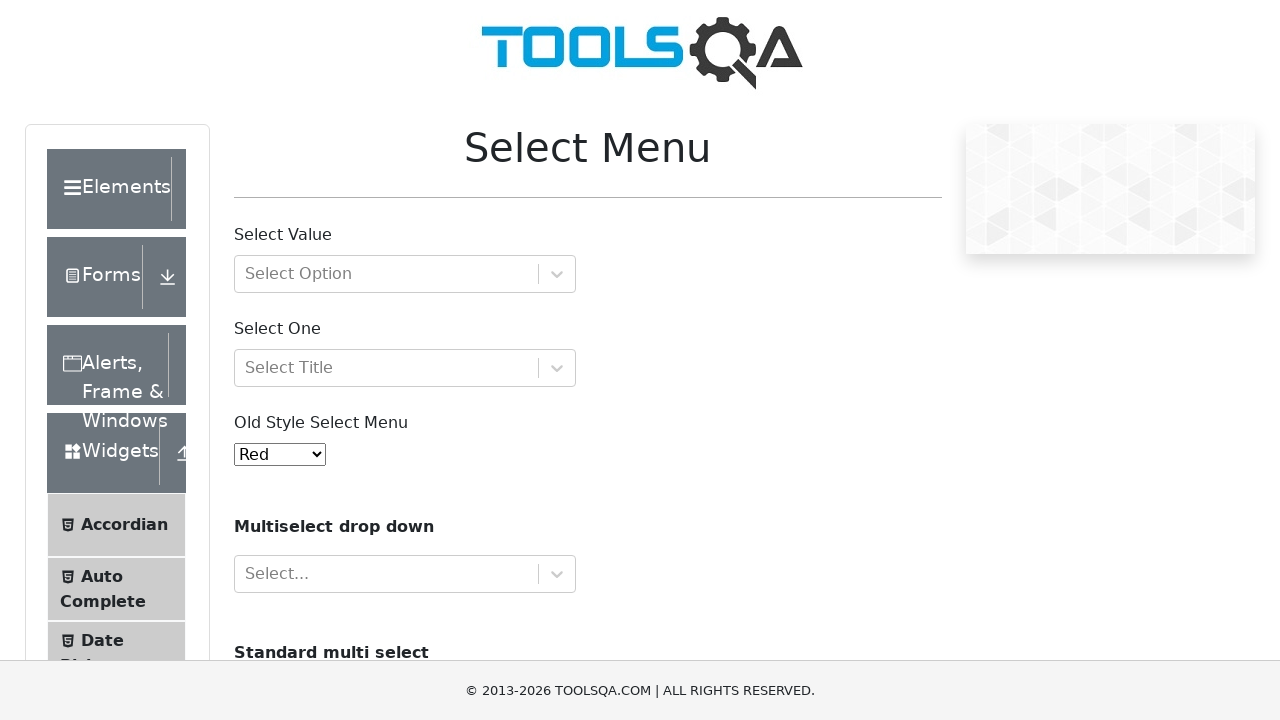

Scrolled down page using PageDown key
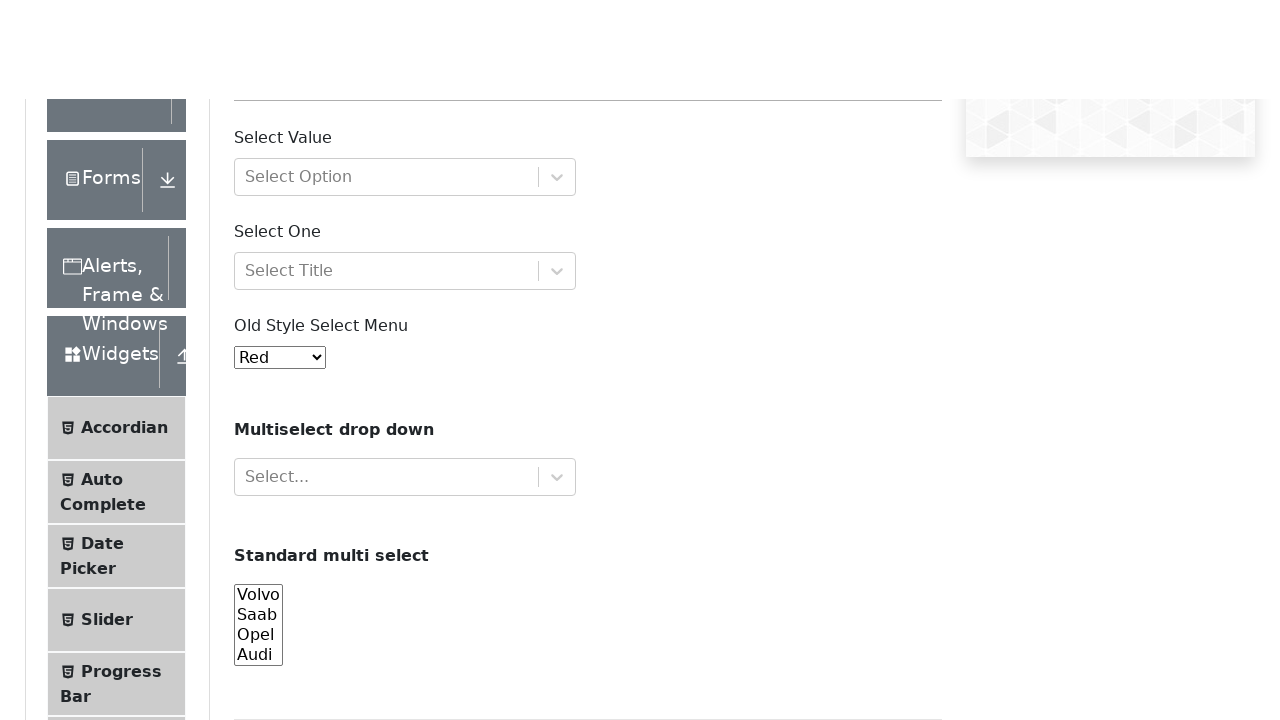

Scrolled down page further using PageDown key
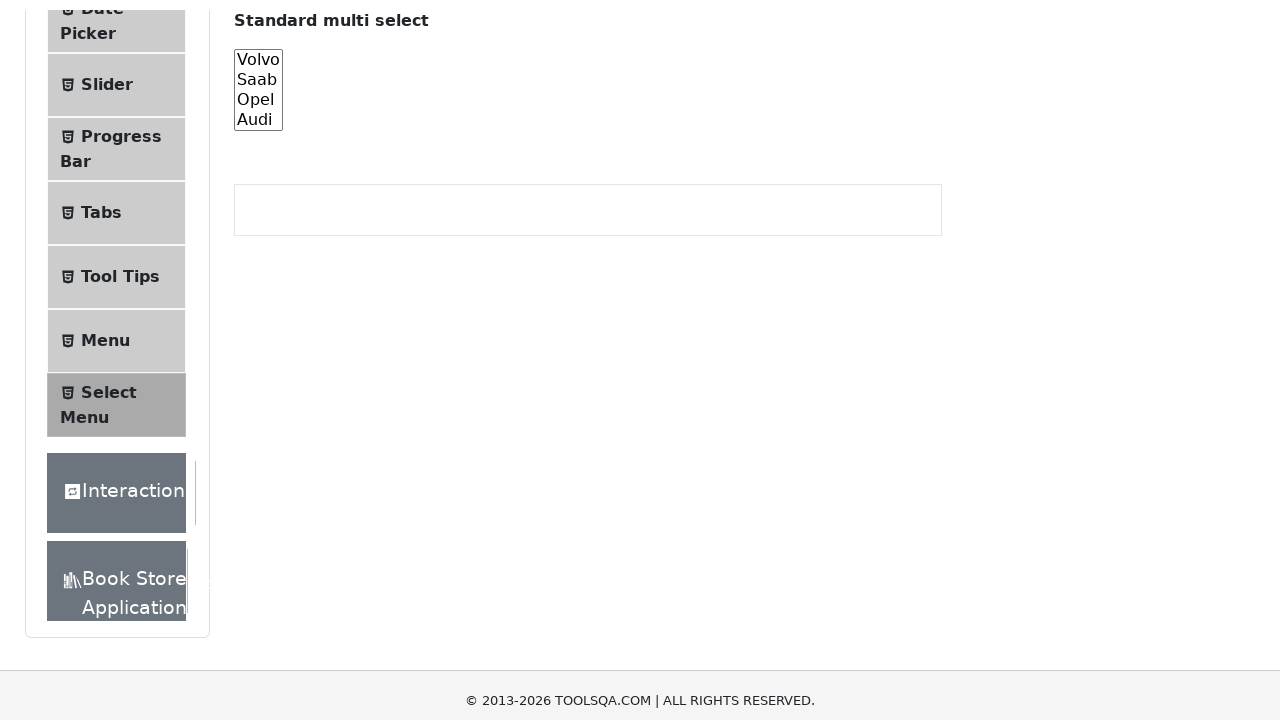

Scrolled down page further using PageDown key
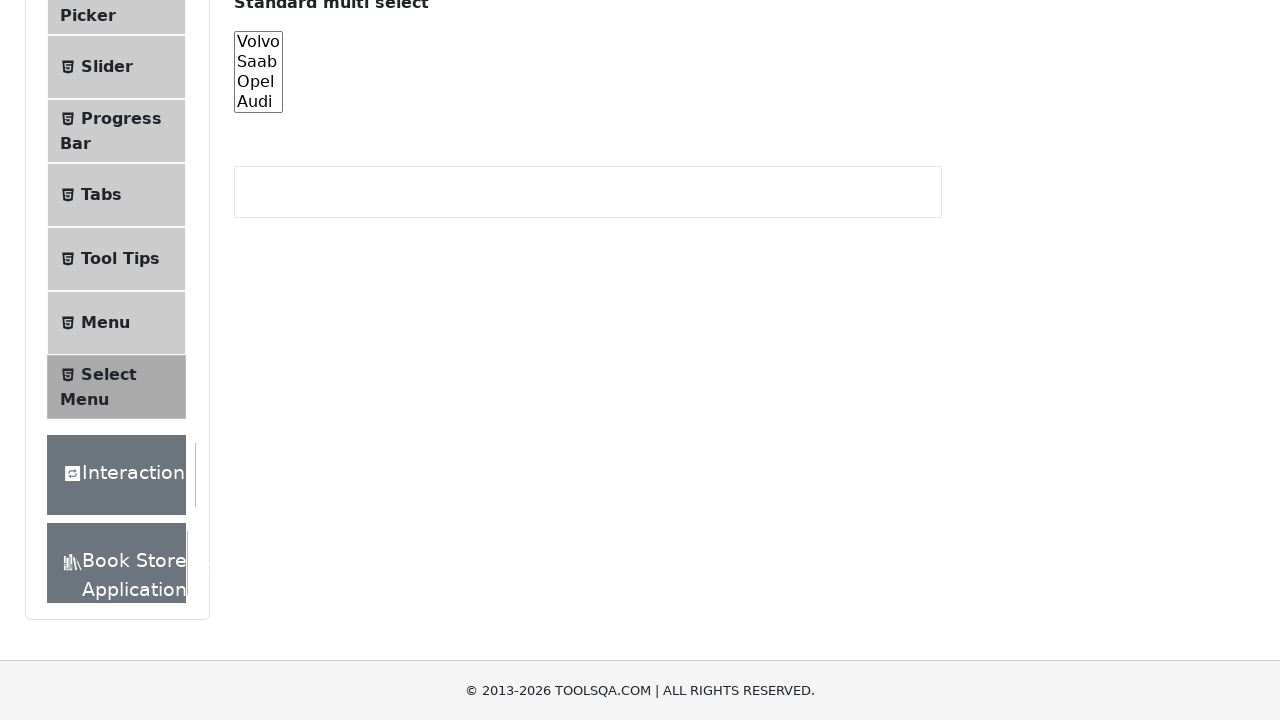

Selected 'Black' option from single-select dropdown on #oldSelectMenu
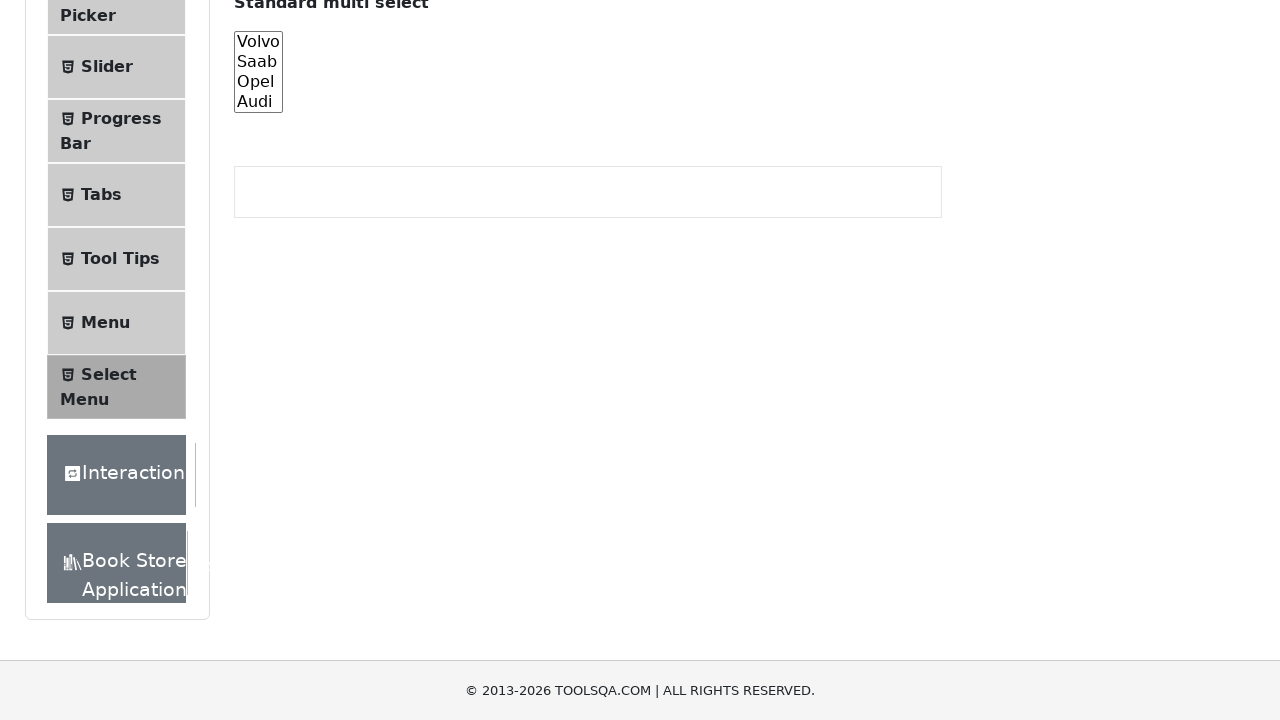

Selected 'volvo' option from multi-select dropdown on #cars
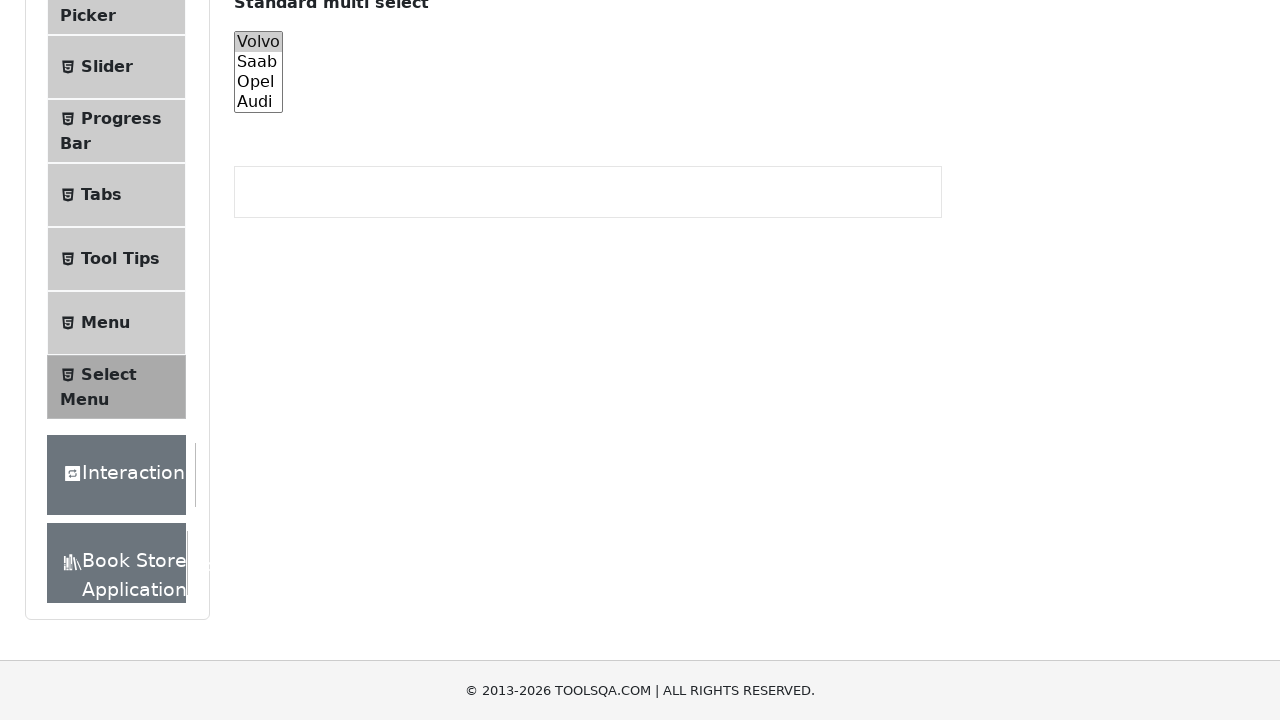

Selected 'saab' option from multi-select dropdown on #cars
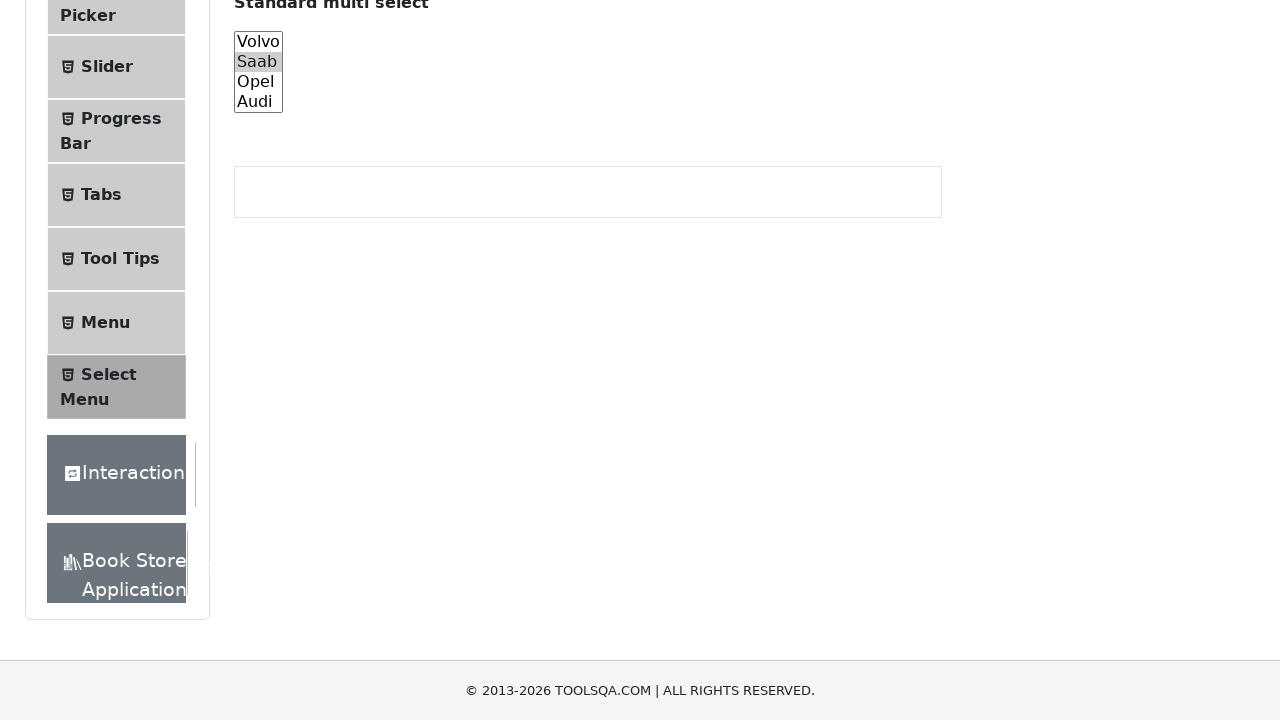

Deselected 'volvo' option from multi-select dropdown
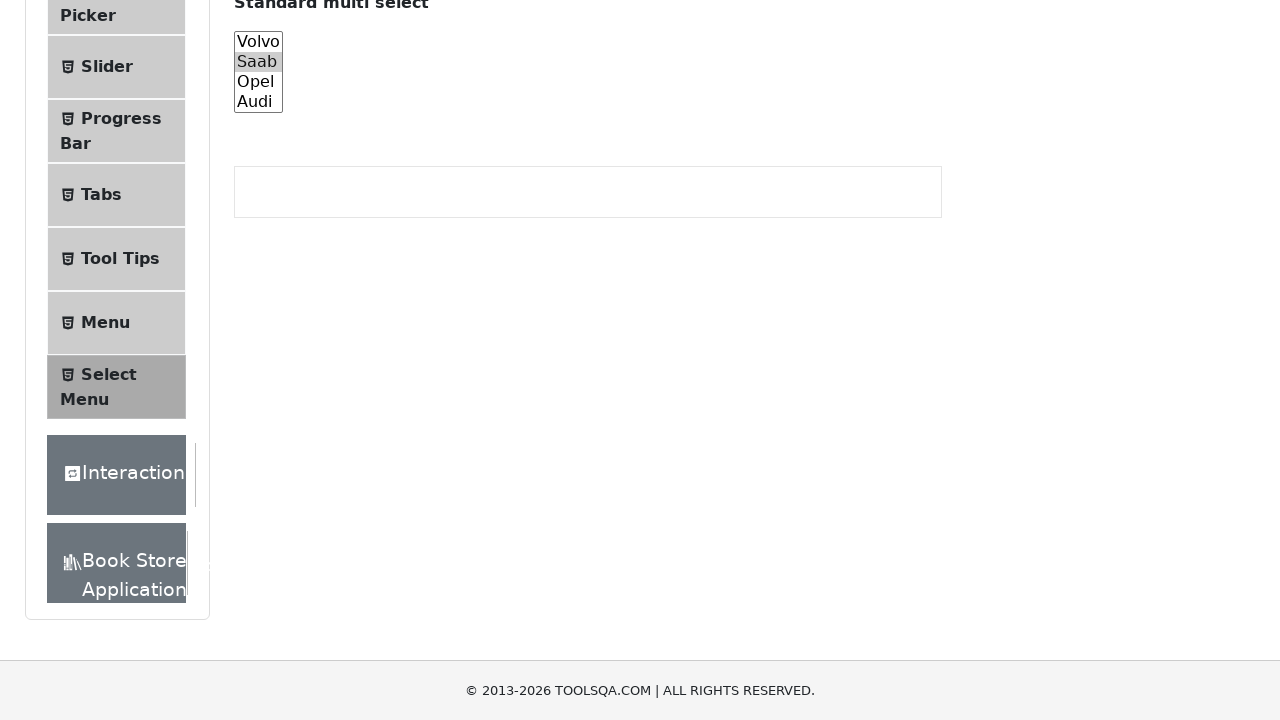

Deselected all options from multi-select dropdown
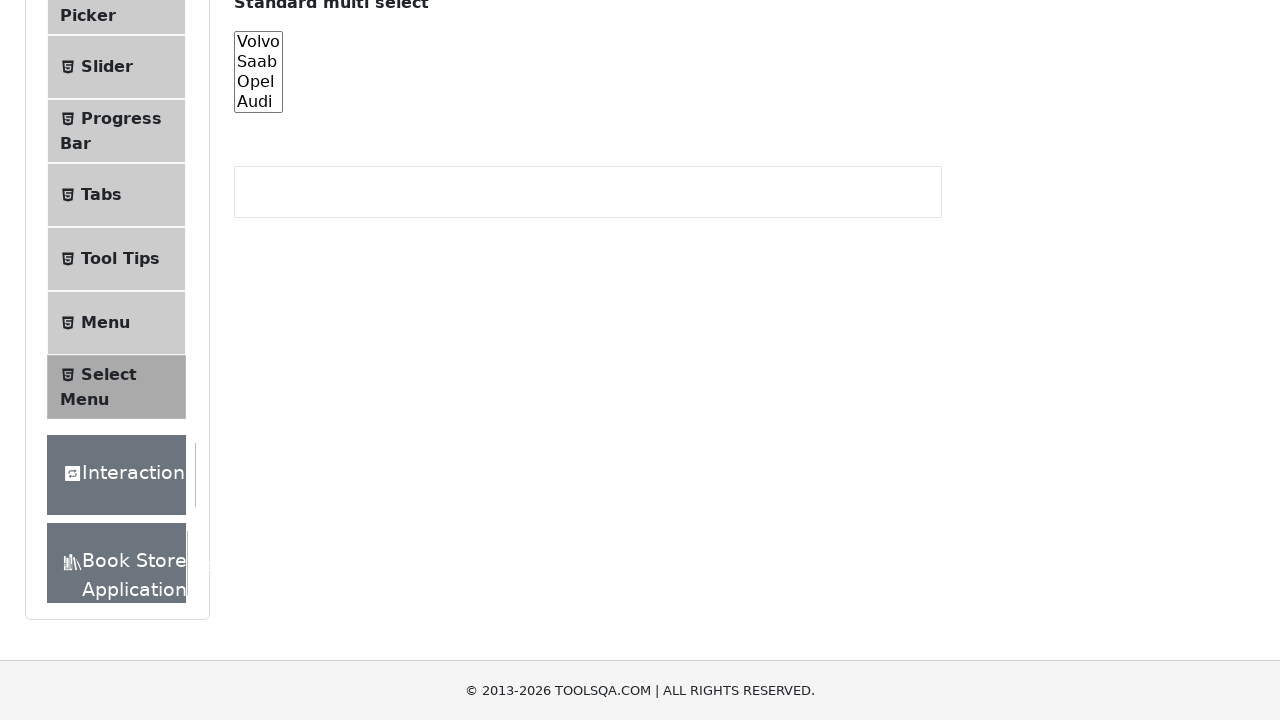

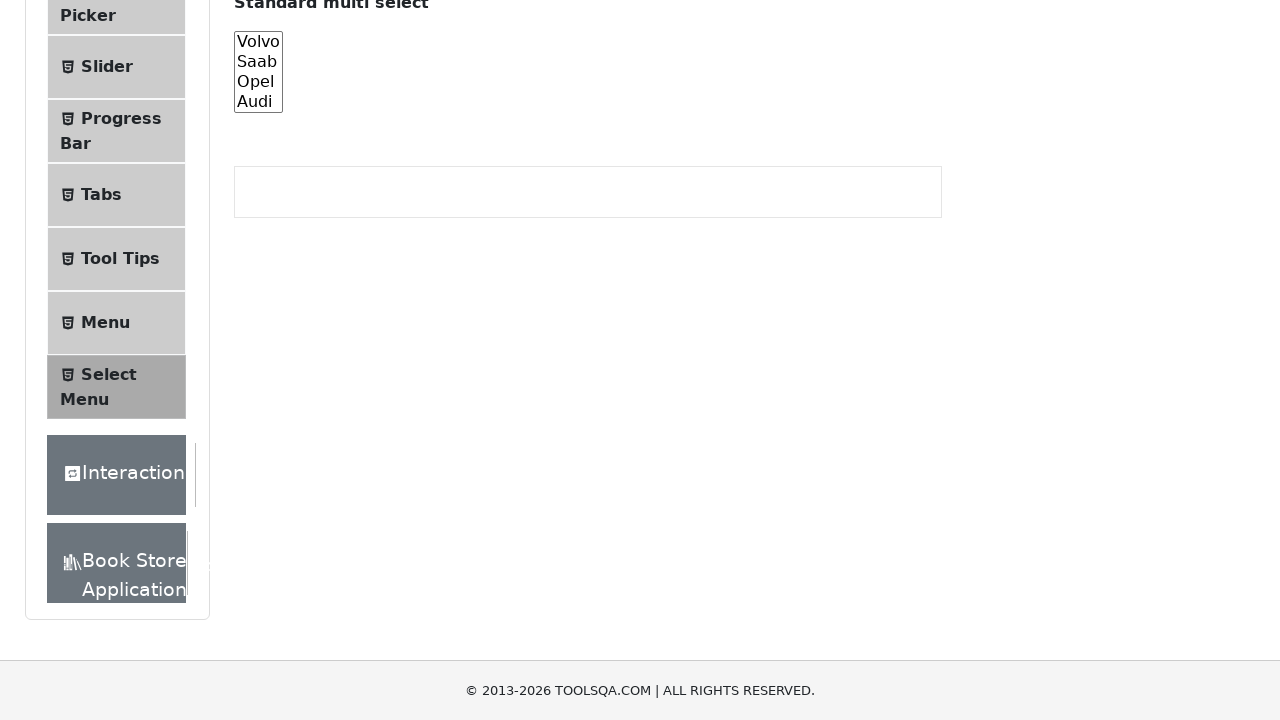